Tests navigation and click functionality on UI Testing Playground by clicking through Resources, Home, and Click pages, then clicking a special button that ignores DOM click events.

Starting URL: http://uitestingplayground.com/

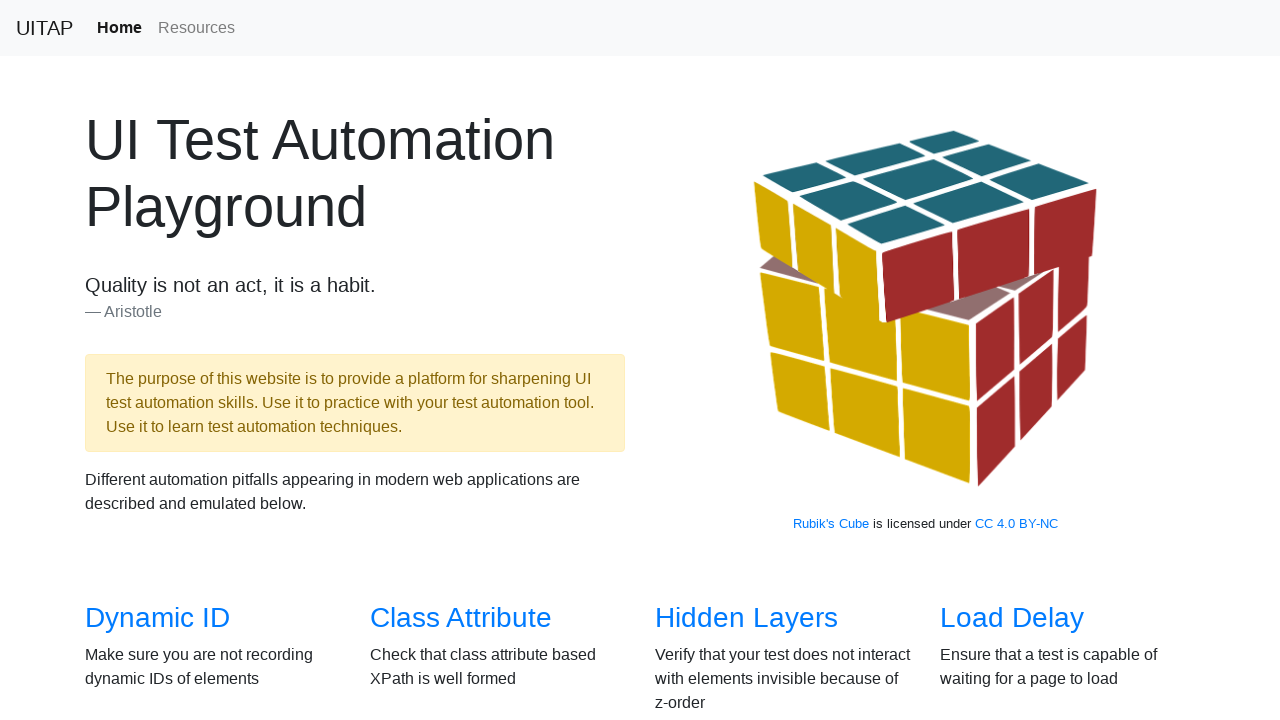

Clicked Resources link at (196, 28) on internal:role=link[name="Resources"i]
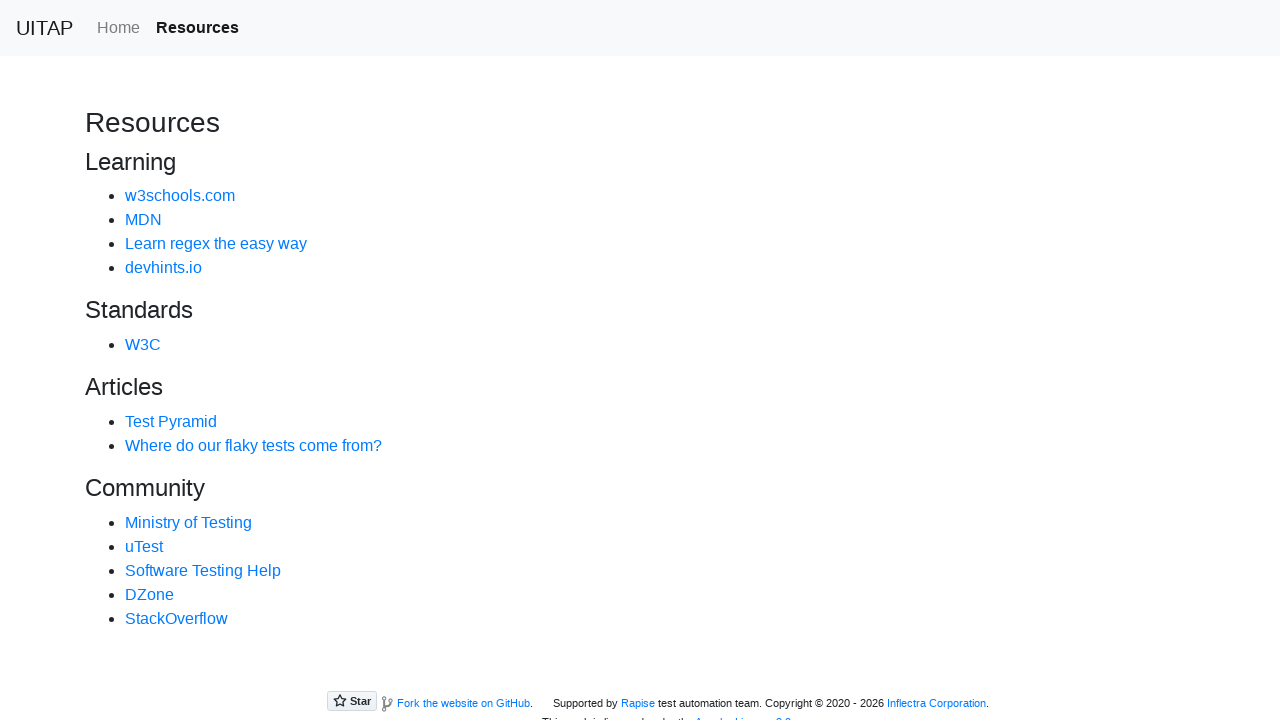

Clicked Home link to navigate back at (118, 28) on internal:role=link[name="Home"i]
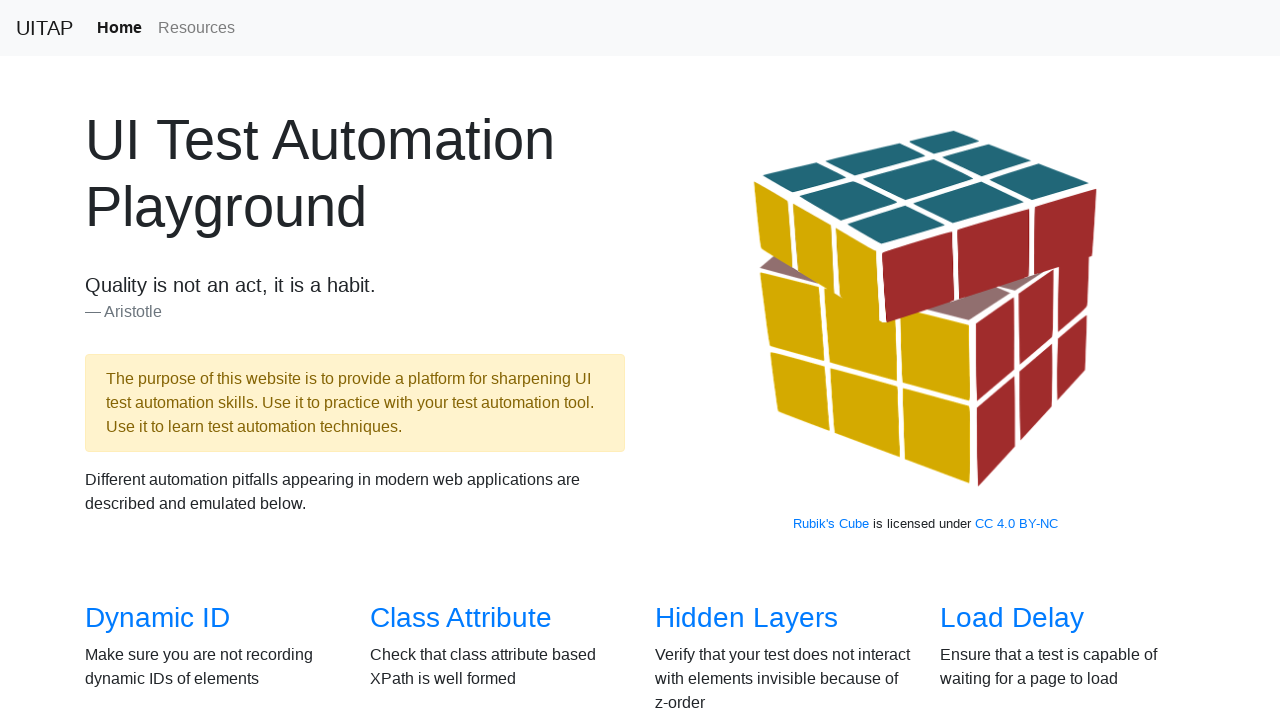

Clicked Click link to go to click testing page at (685, 360) on internal:role=link[name="Click"i]
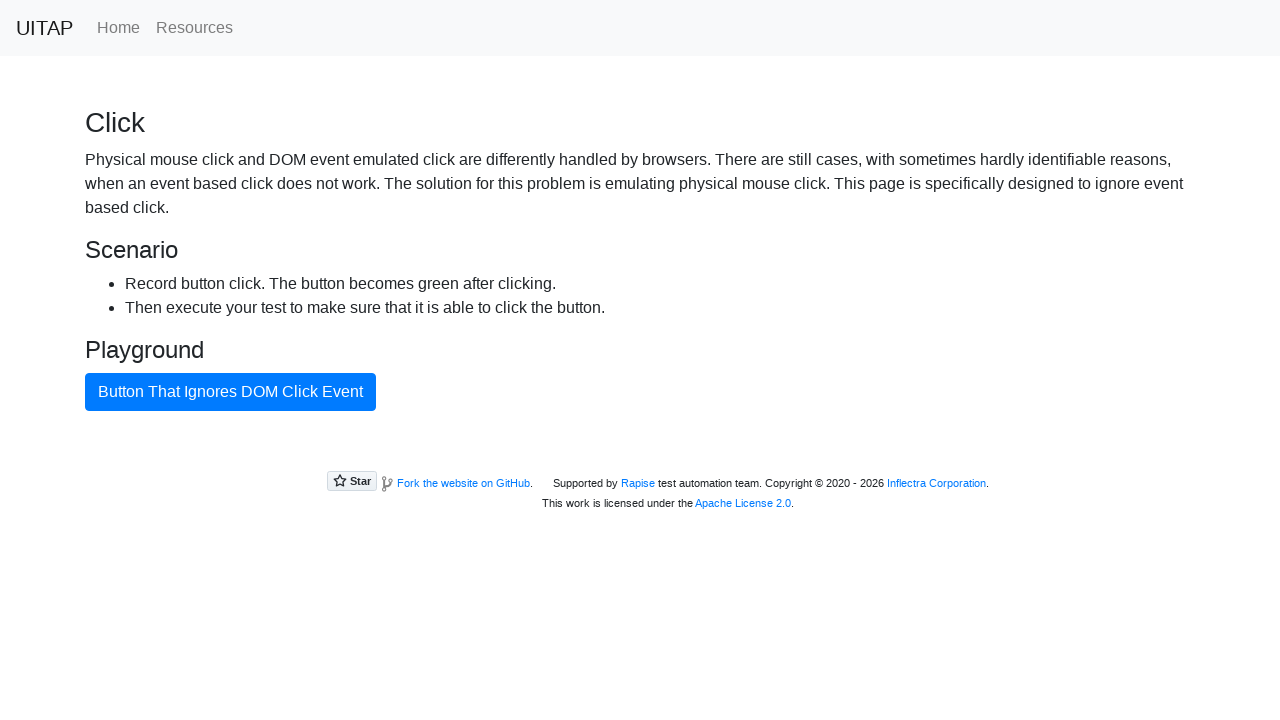

Clicked the special button that ignores DOM click events at (230, 392) on internal:role=button[name="Button That Ignores DOM Click Event"i]
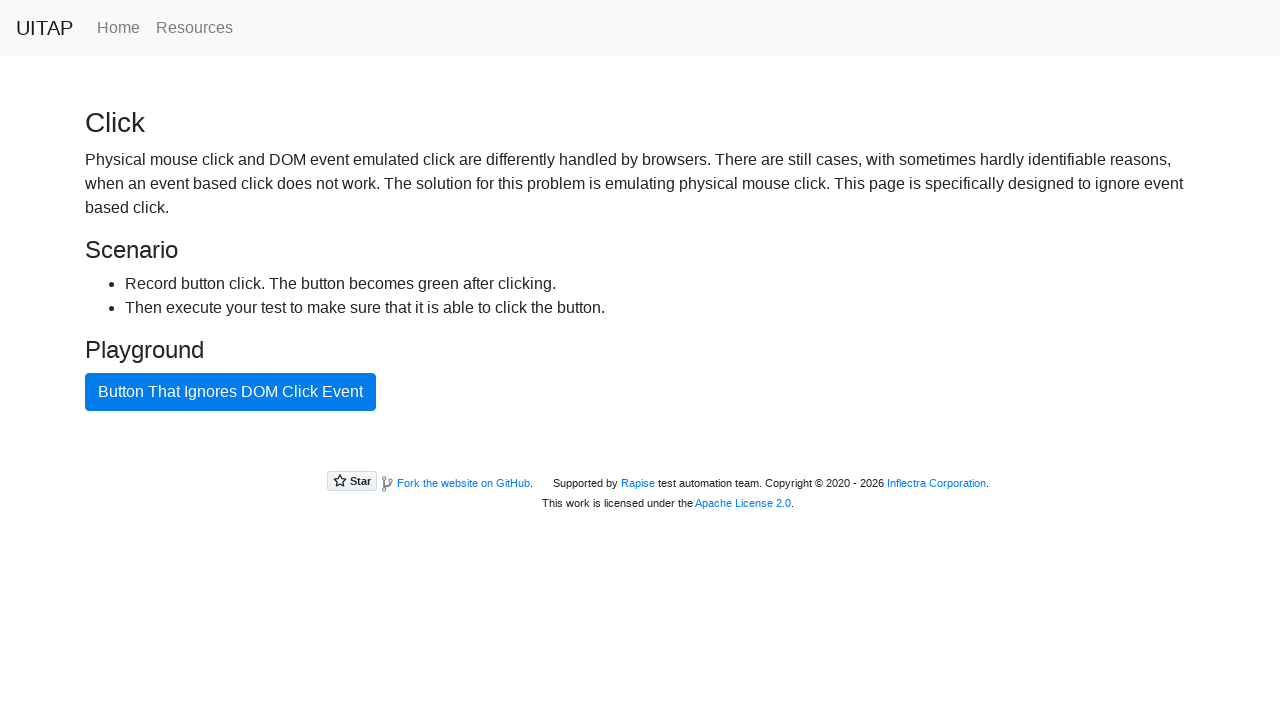

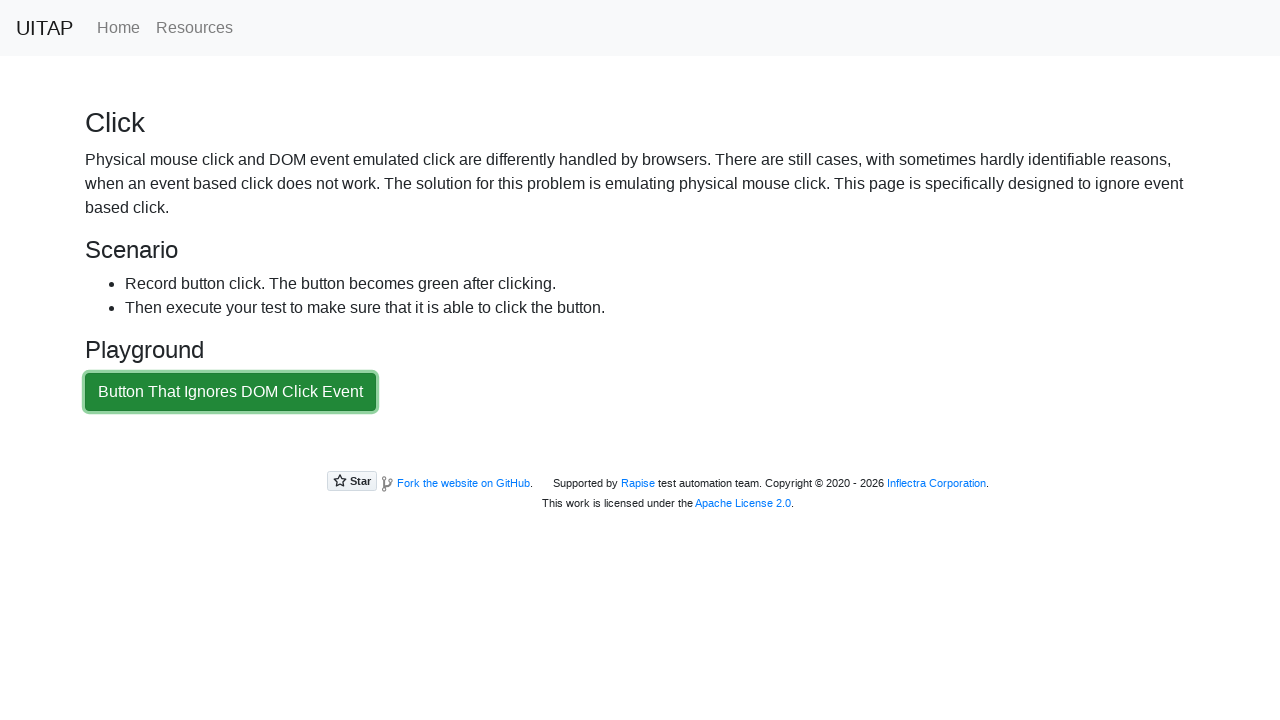